Tests drawing functionality on a signature pad canvas by performing click-and-hold actions with mouse movements to draw a shape, then clears the drawing

Starting URL: http://szimek.github.io/signature_pad/

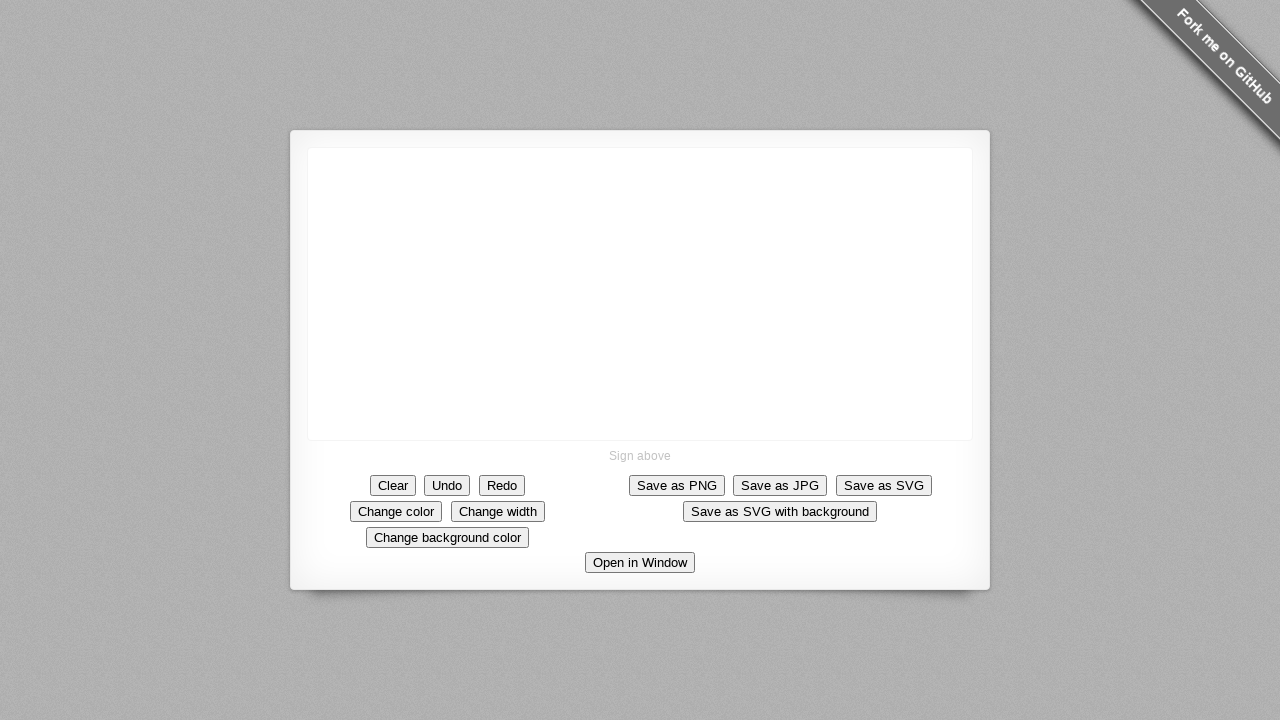

Located canvas element for drawing
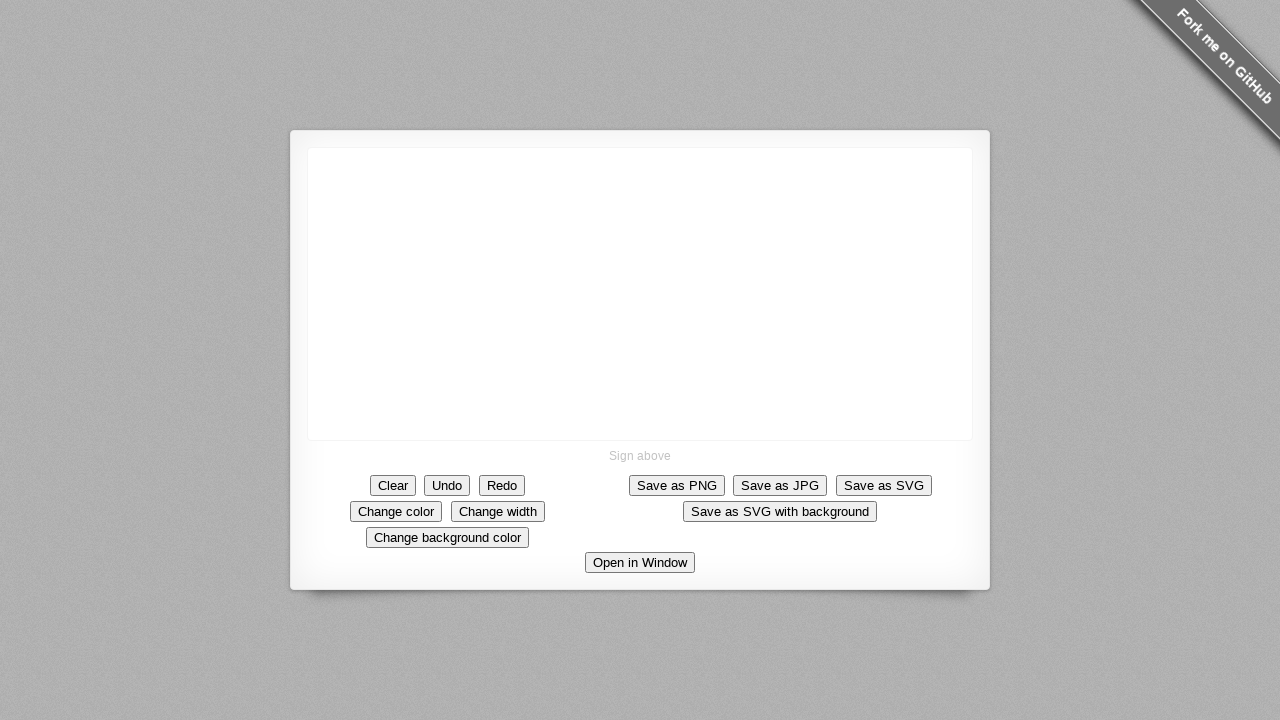

Retrieved canvas bounding box to calculate center position
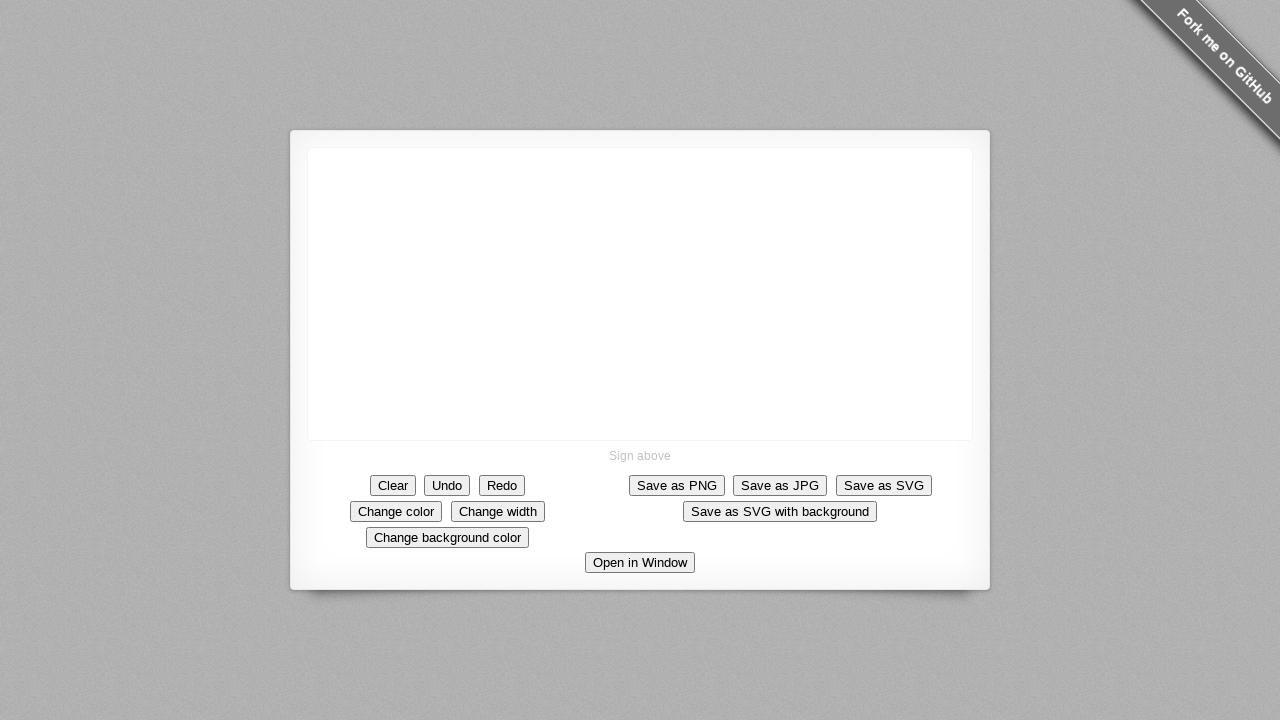

Calculated starting coordinates at canvas center
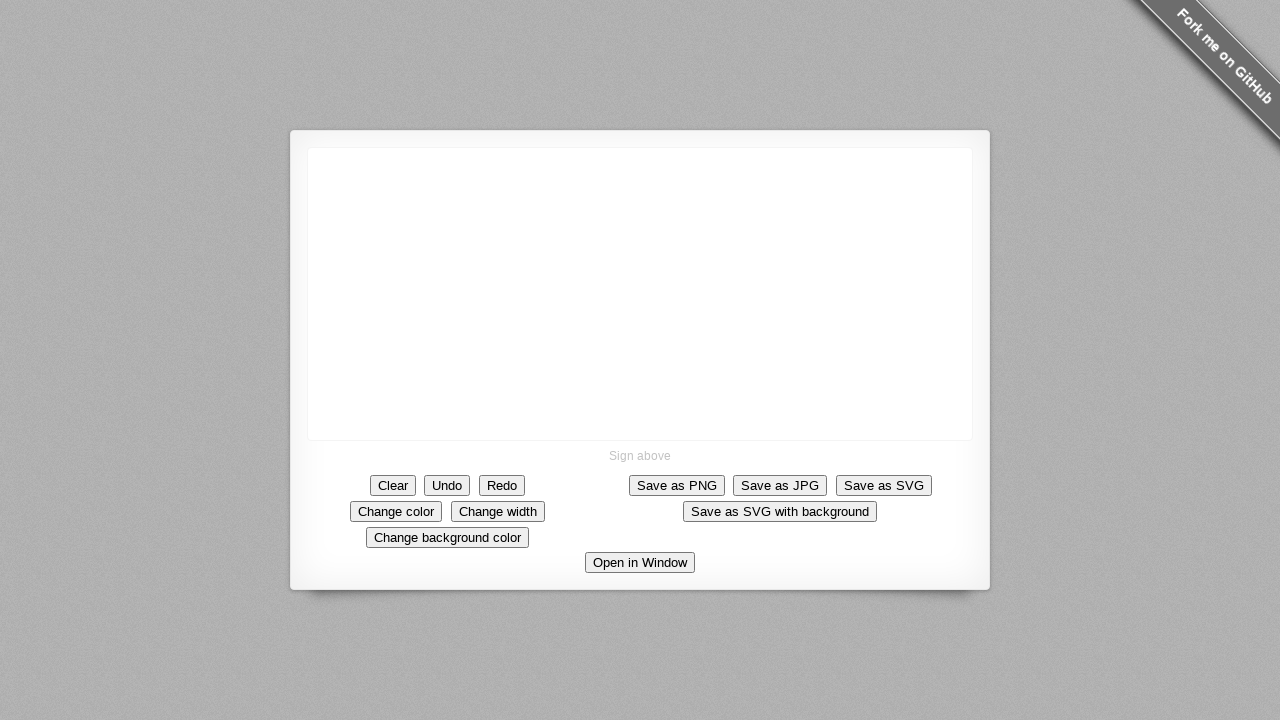

Moved mouse to canvas center position at (640, 294)
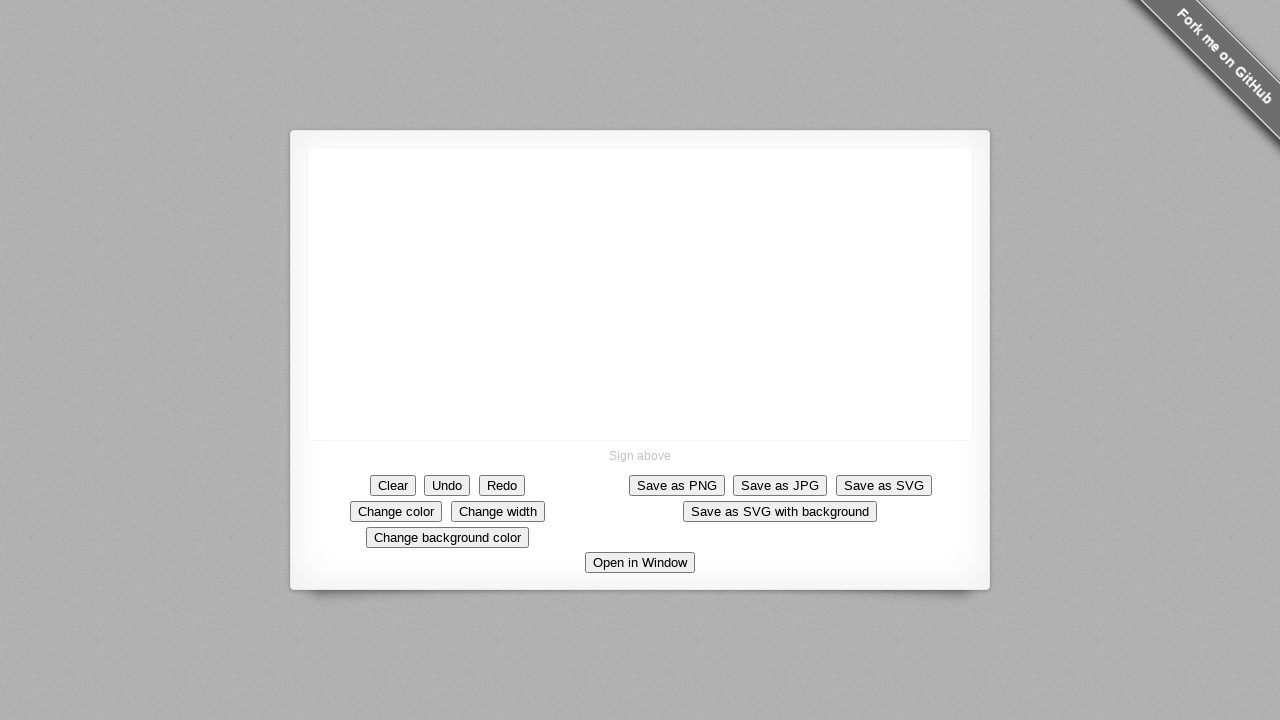

Pressed mouse button down to start drawing at (640, 294)
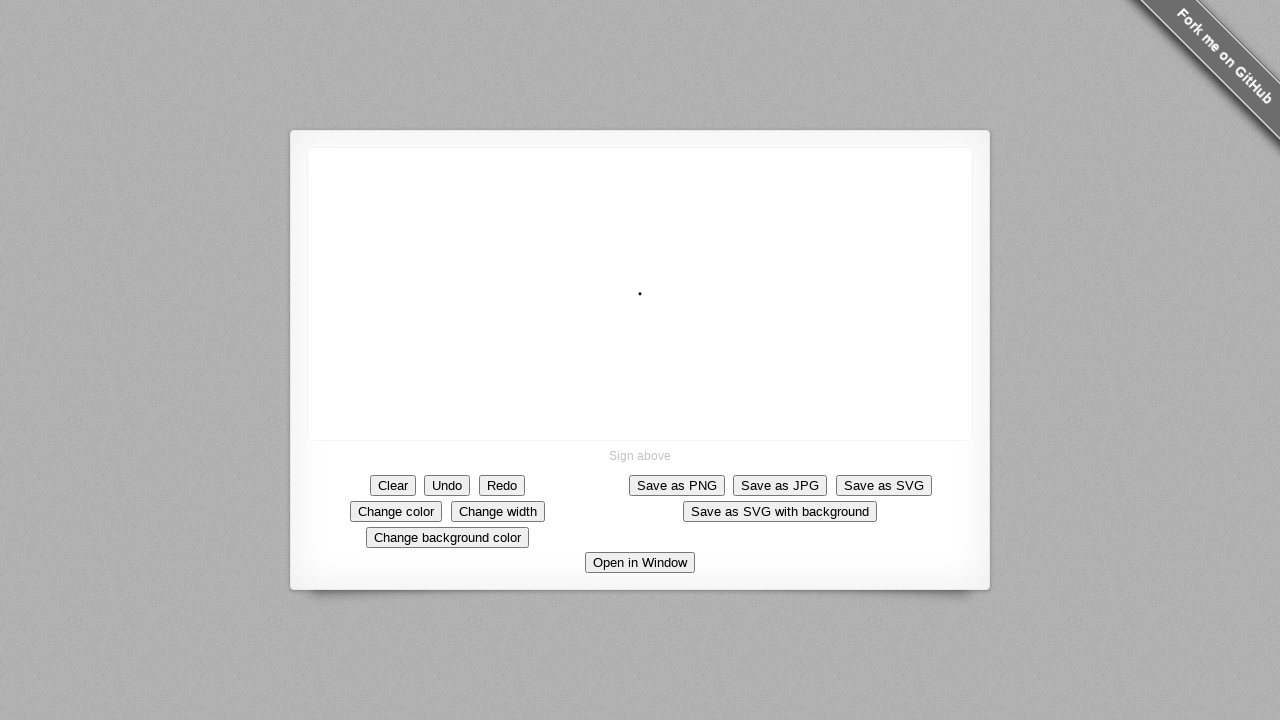

Drew diagonal line going up-left at (540, 194)
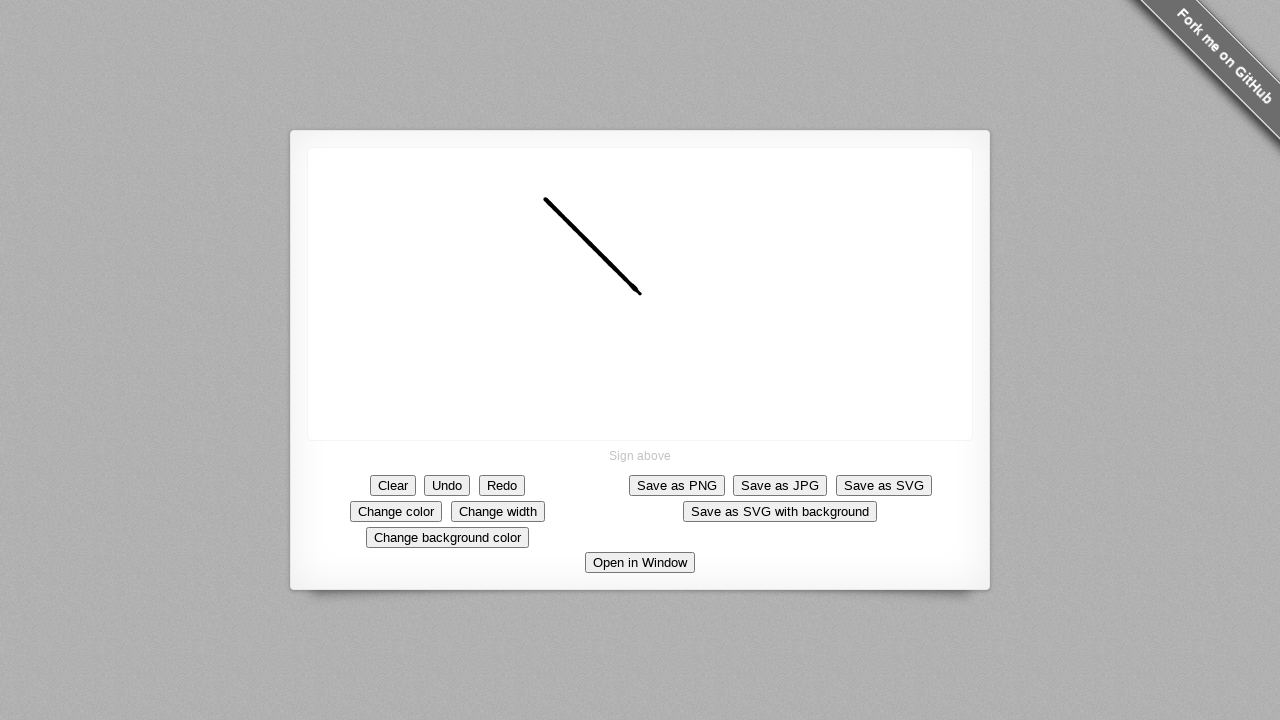

Drew vertical line going down at (540, 294)
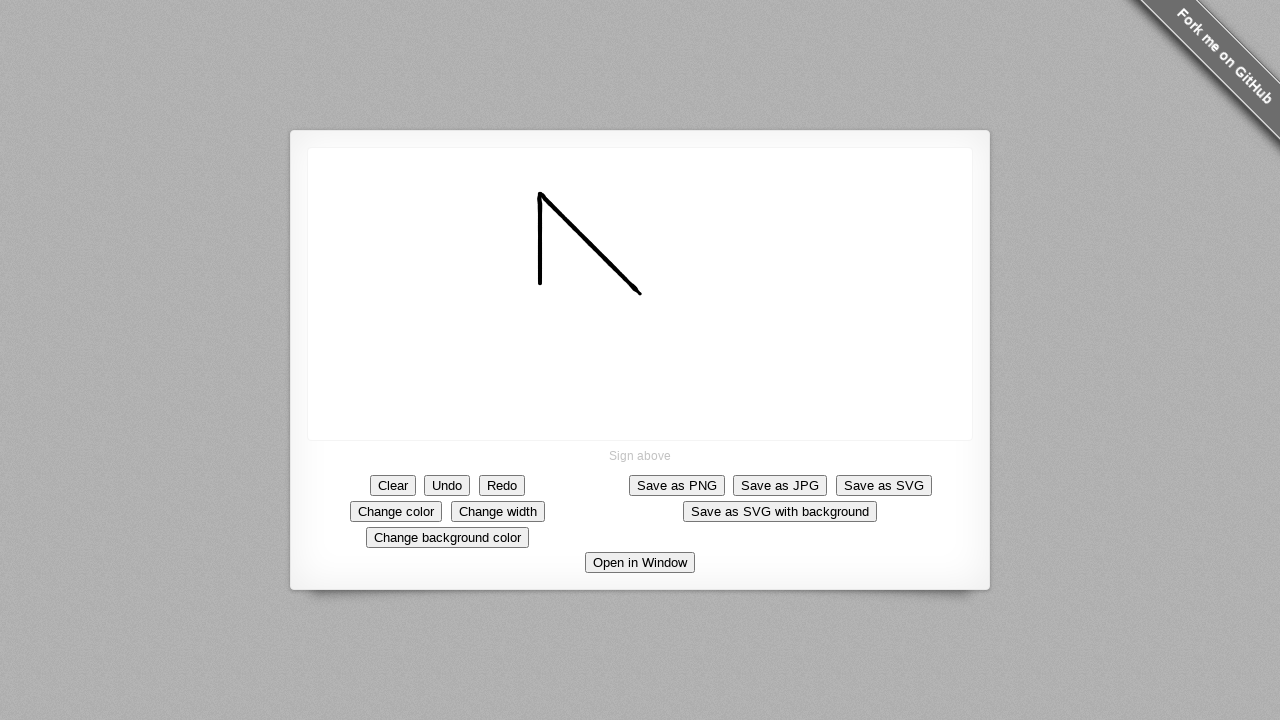

Drew horizontal line going left at (440, 294)
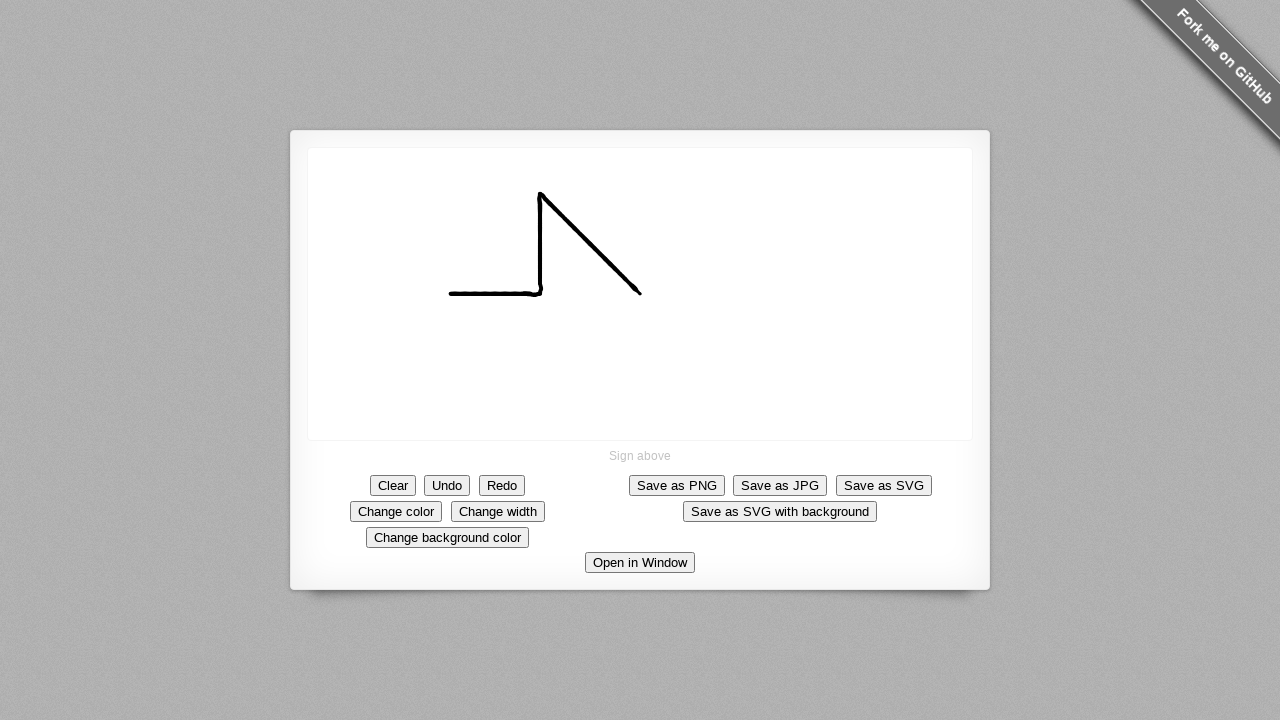

Released mouse button to complete drawing at (440, 294)
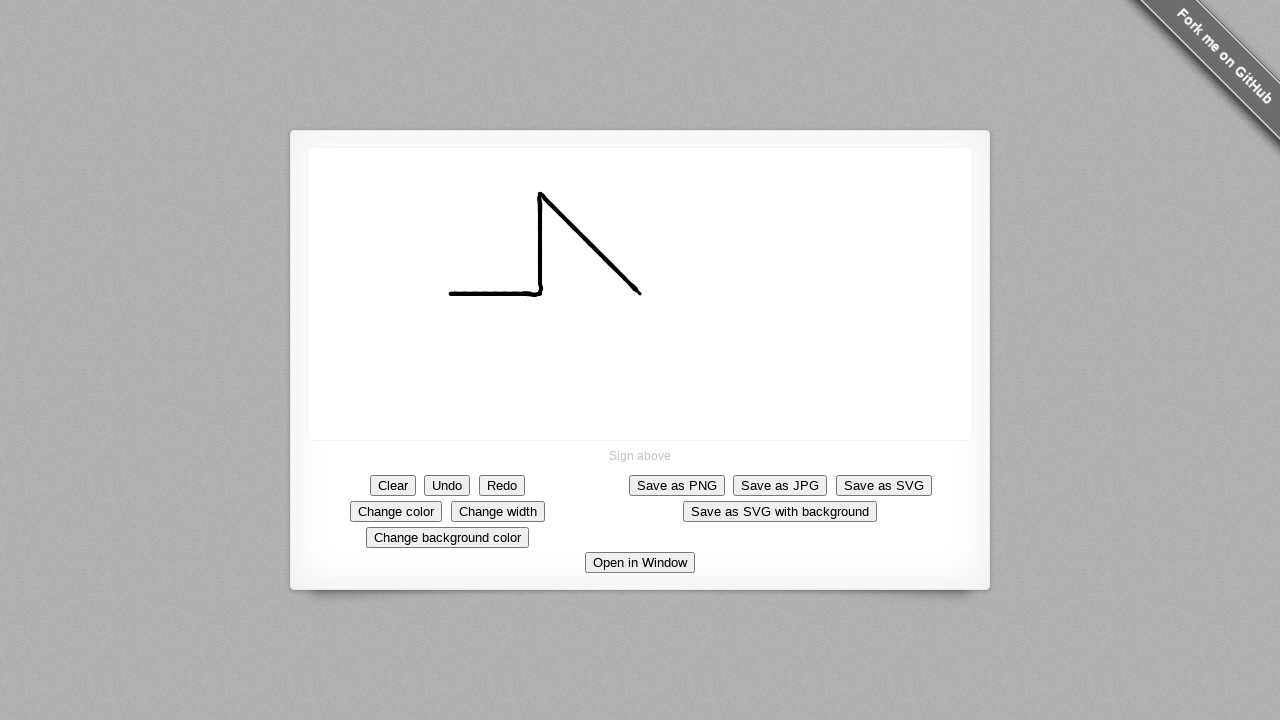

Clicked Clear button to erase the drawing at (393, 485) on xpath=//button[text()='Clear']
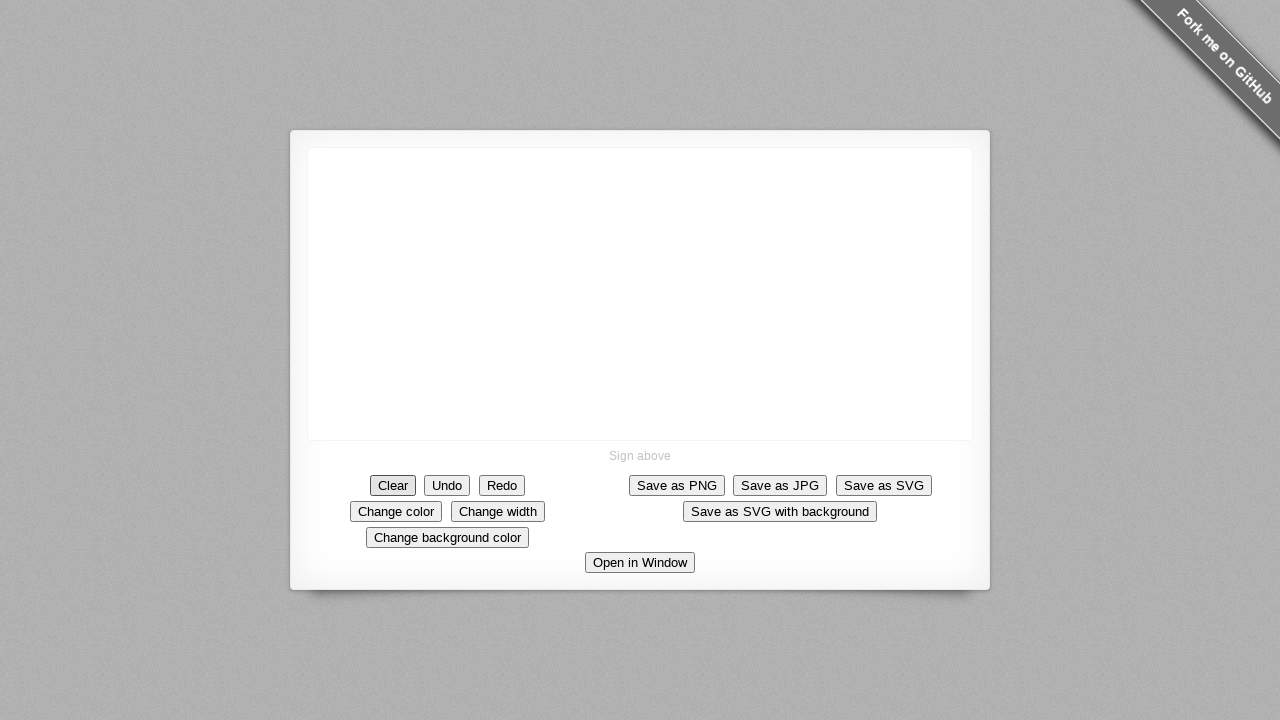

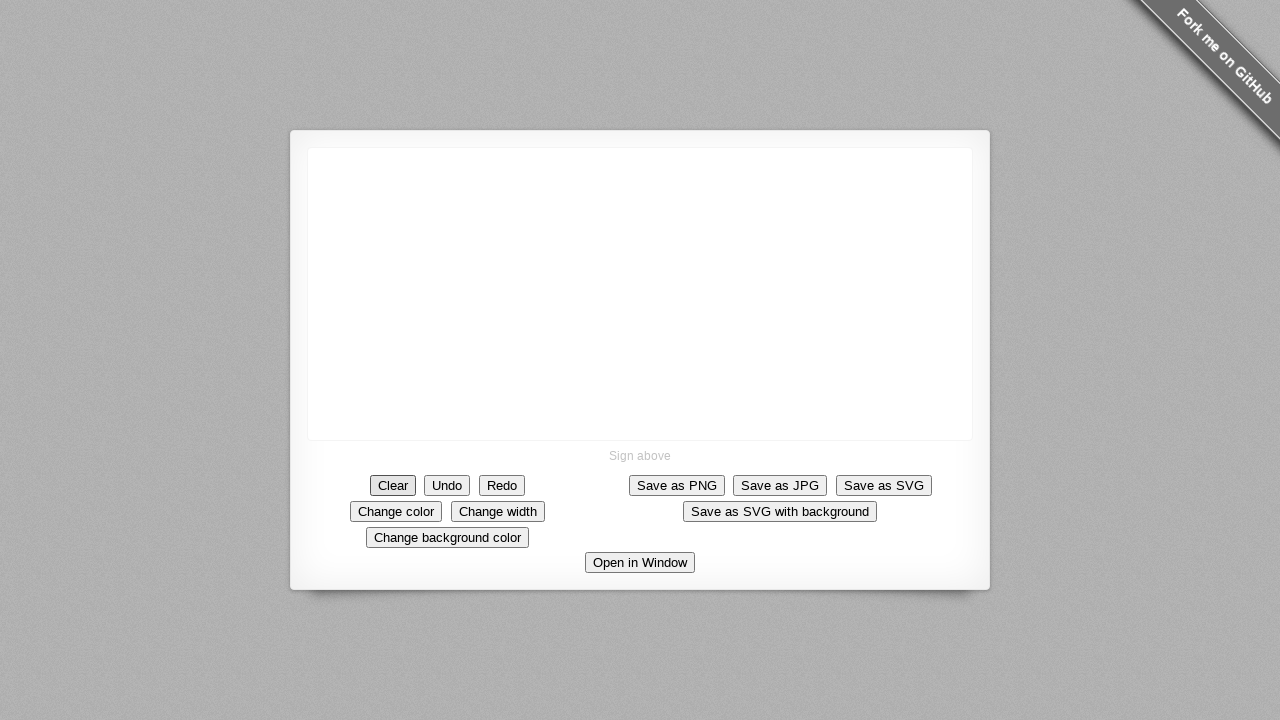